Tests browser back button navigation through filter views

Starting URL: https://demo.playwright.dev/todomvc

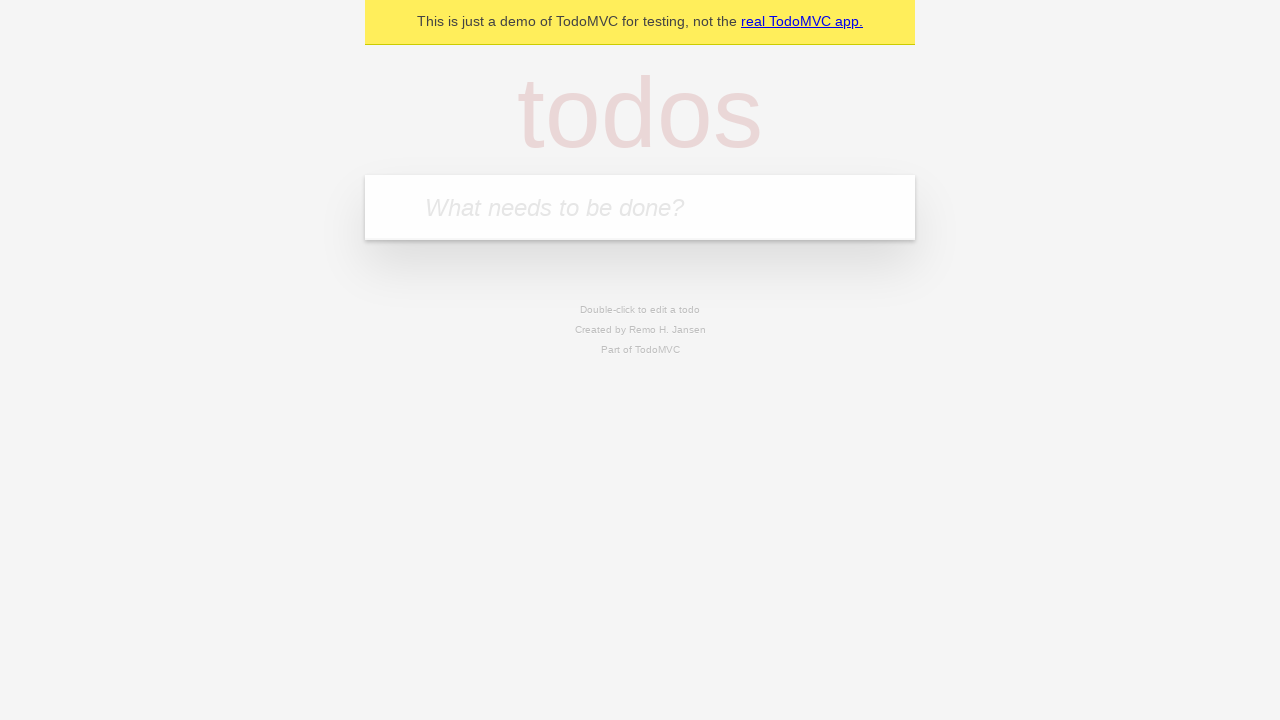

Filled new todo input with 'buy some cheese' on .new-todo
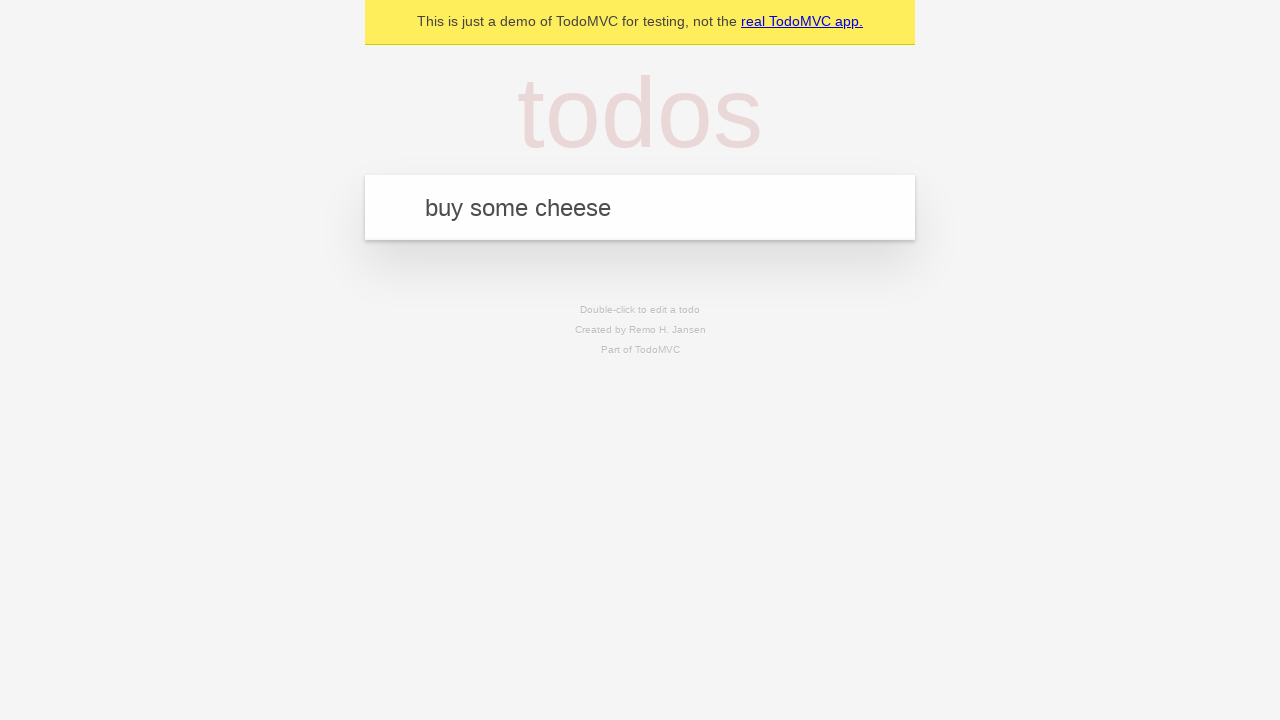

Pressed Enter to create first todo on .new-todo
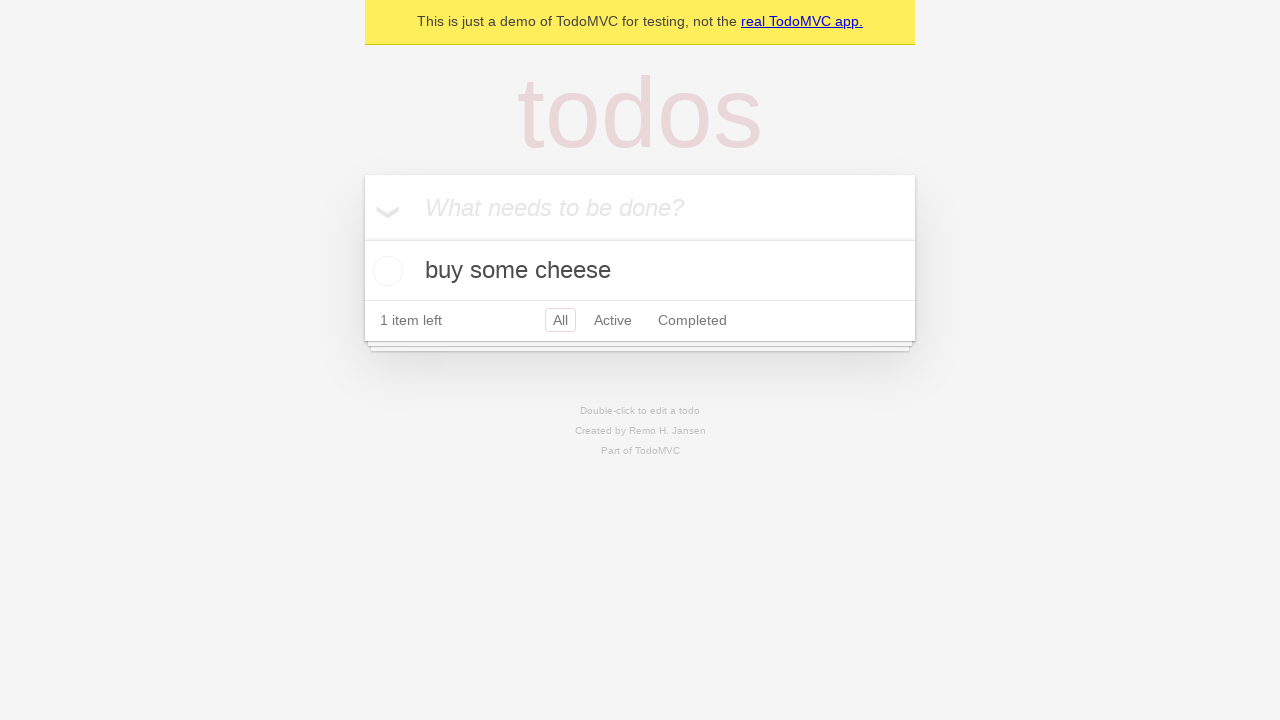

Filled new todo input with 'feed the cat' on .new-todo
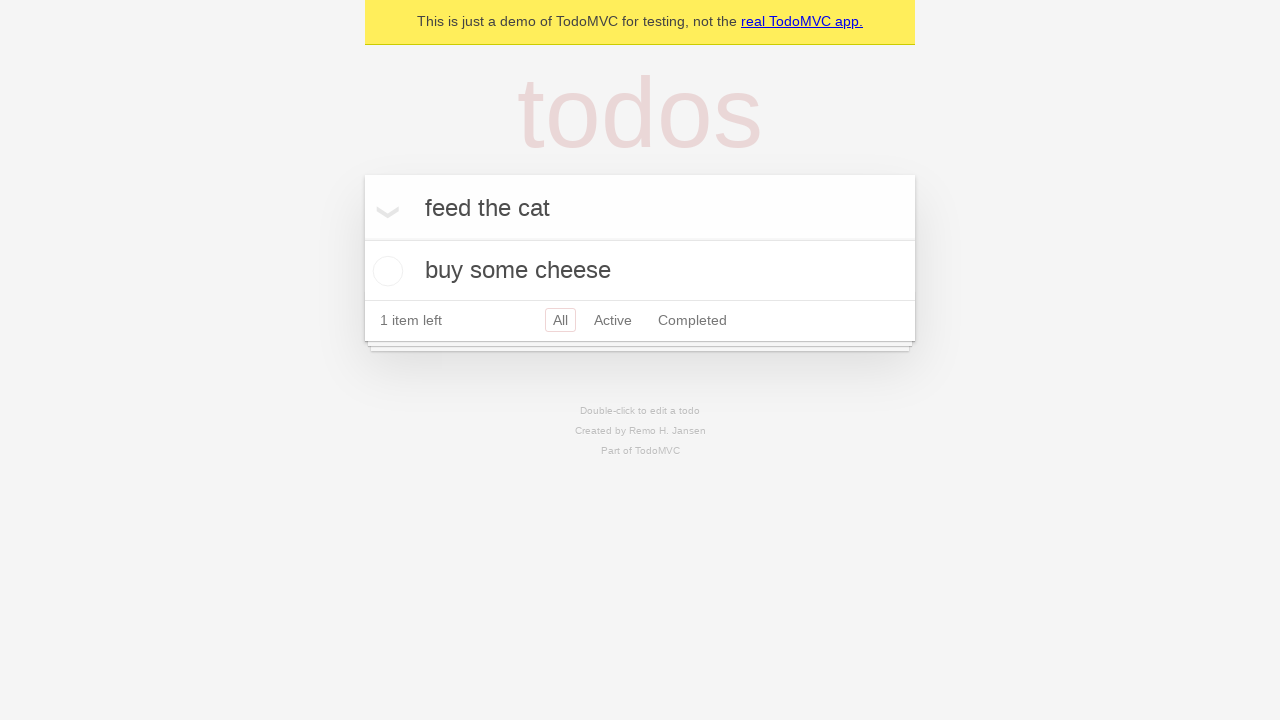

Pressed Enter to create second todo on .new-todo
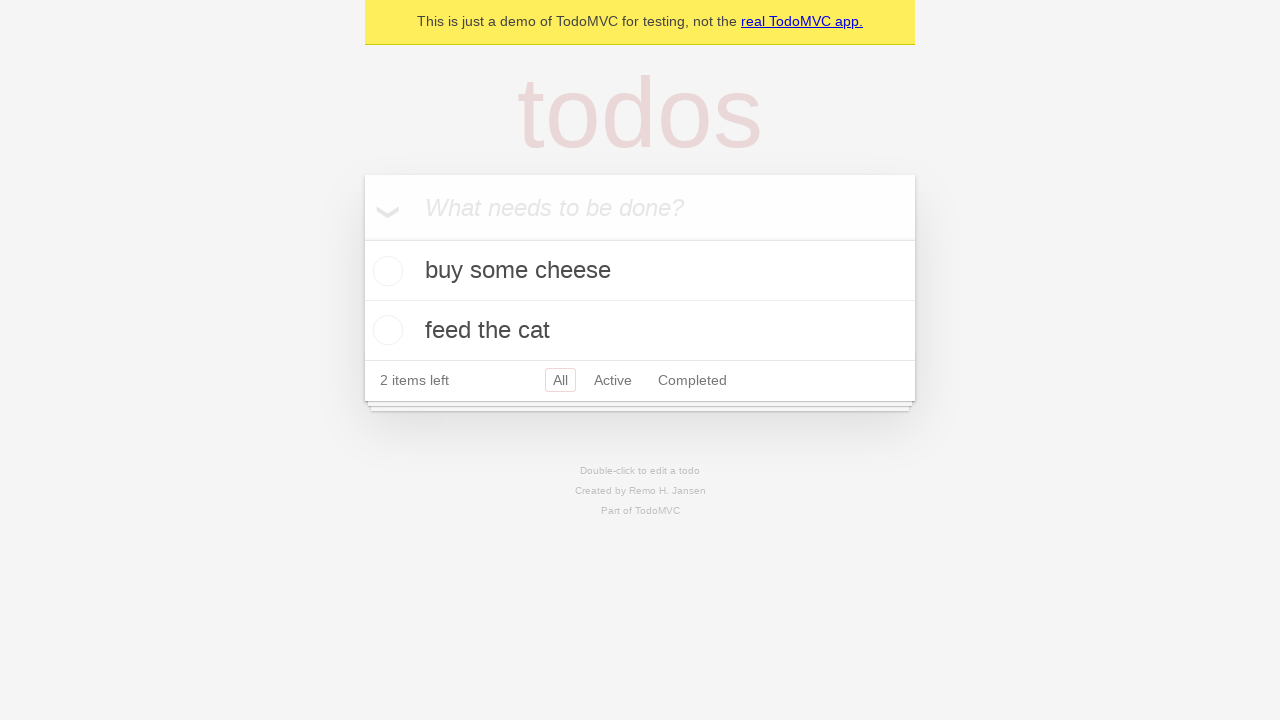

Filled new todo input with 'book a doctors appointment' on .new-todo
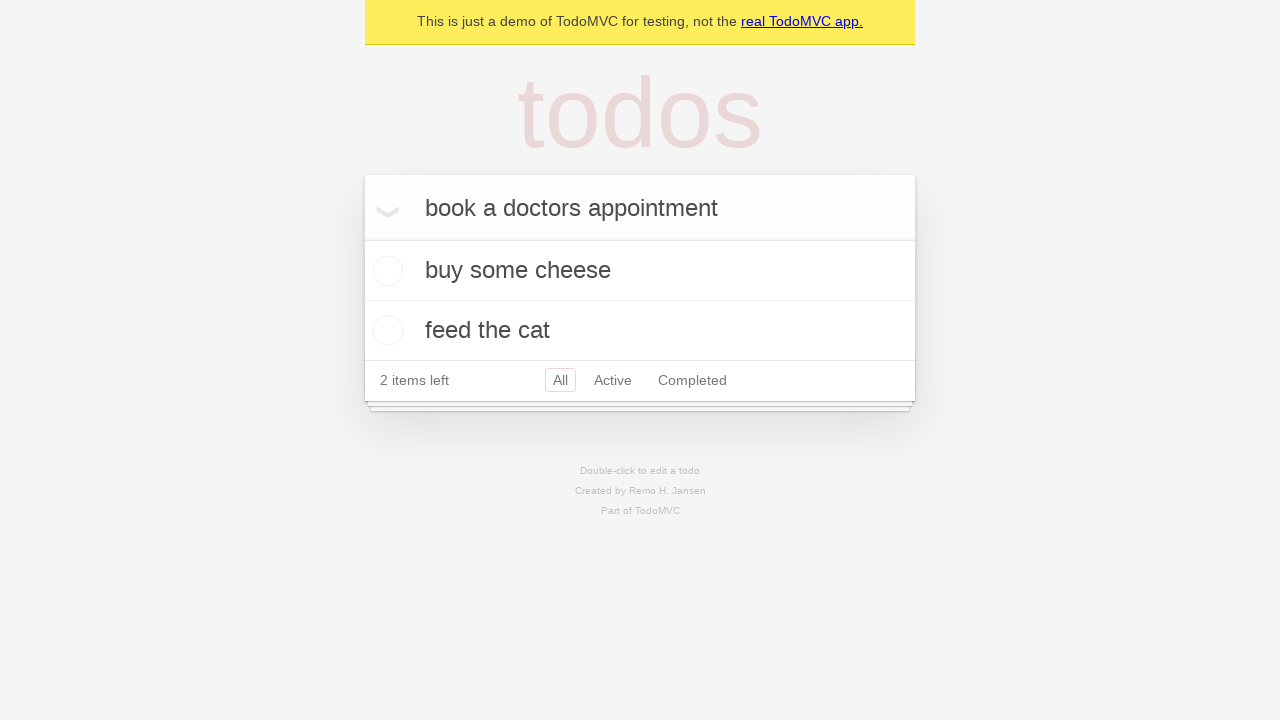

Pressed Enter to create third todo on .new-todo
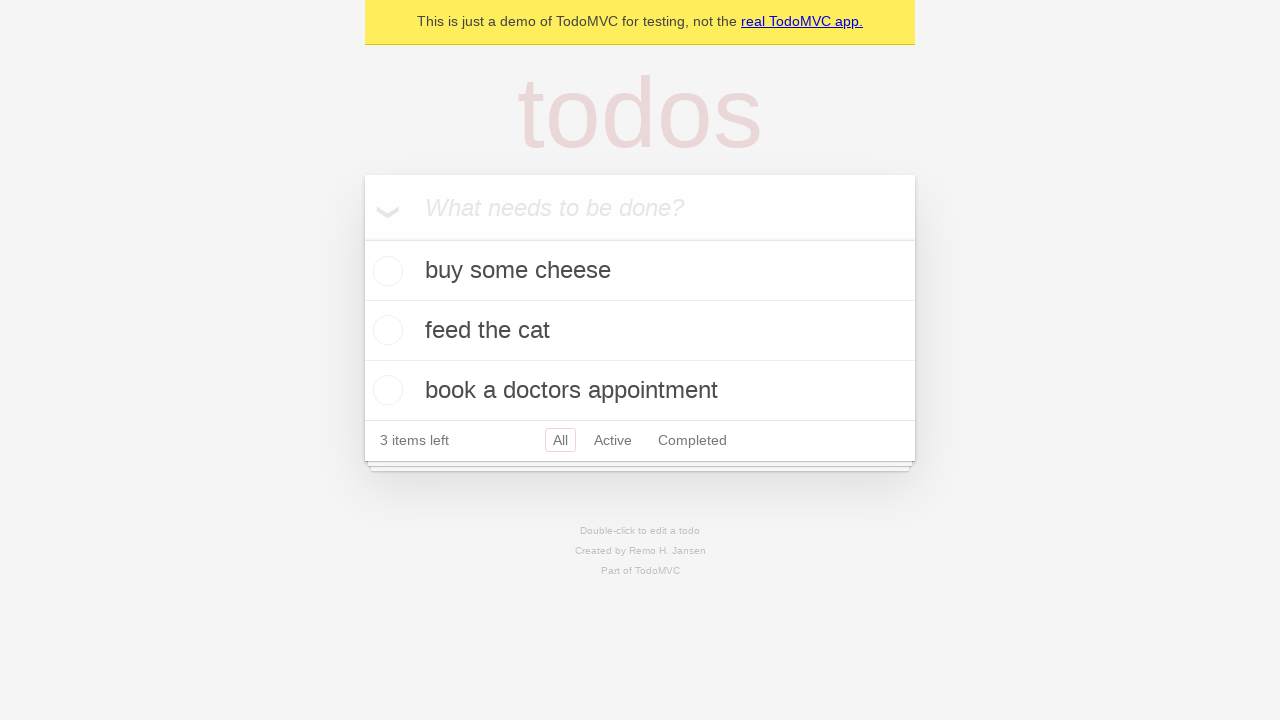

Marked second todo as complete at (385, 330) on .todo-list li .toggle >> nth=1
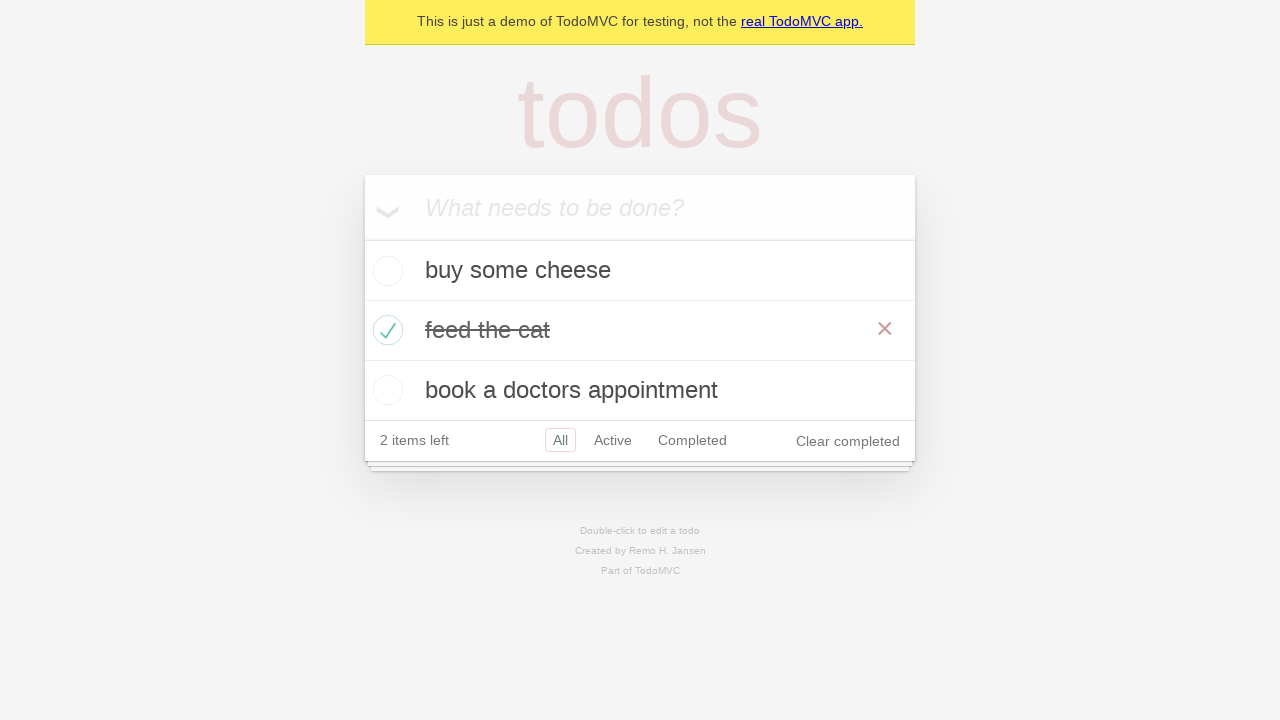

Clicked 'All' filter at (560, 440) on .filters >> text=All
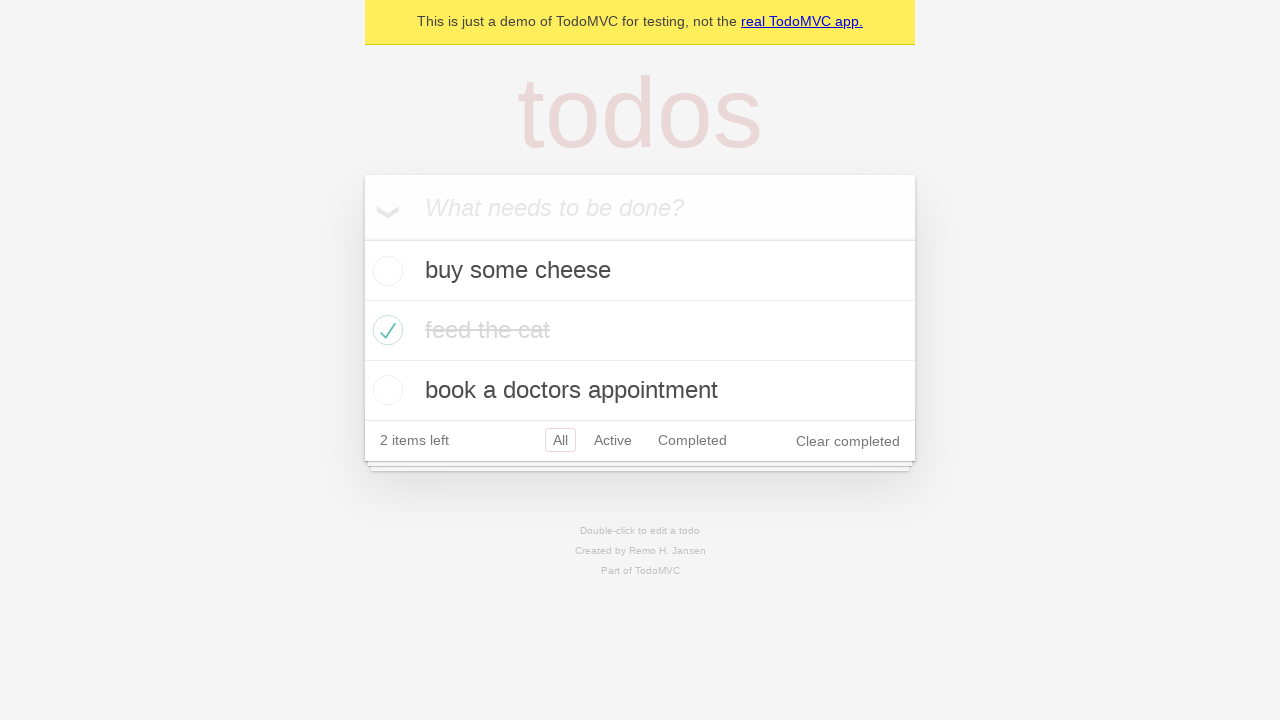

Clicked 'Active' filter at (613, 440) on .filters >> text=Active
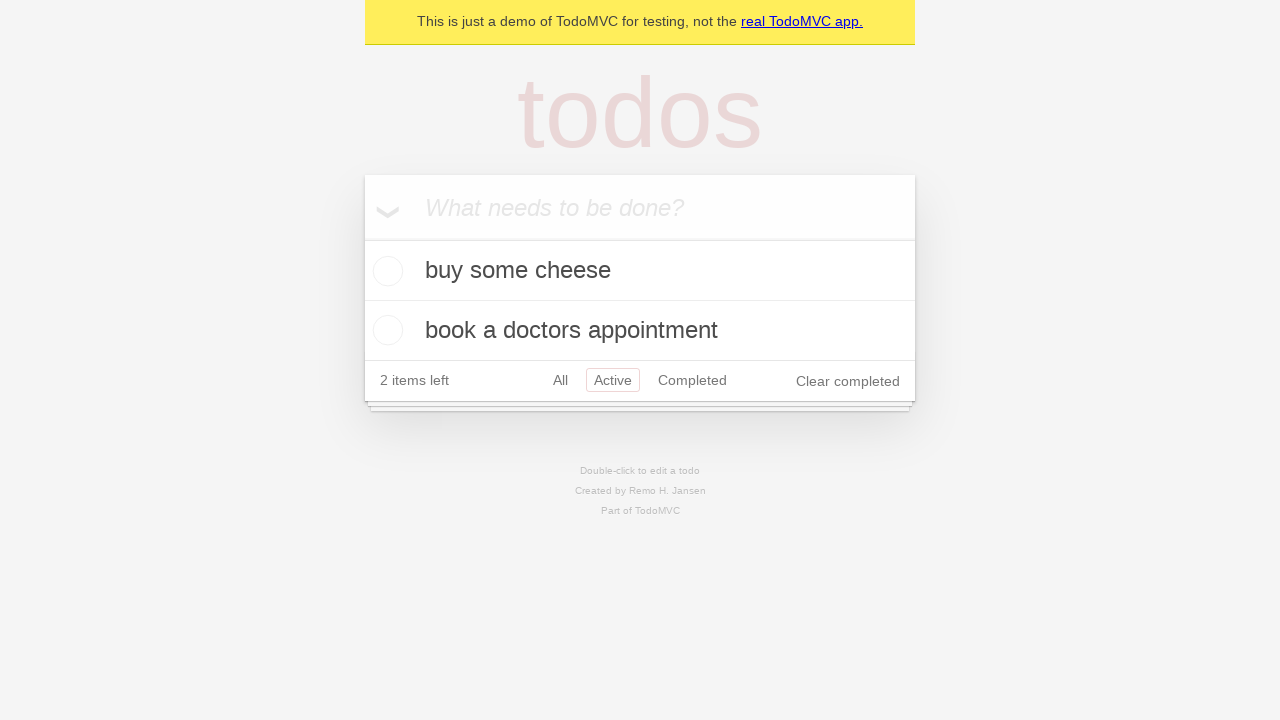

Clicked 'Completed' filter at (692, 380) on .filters >> text=Completed
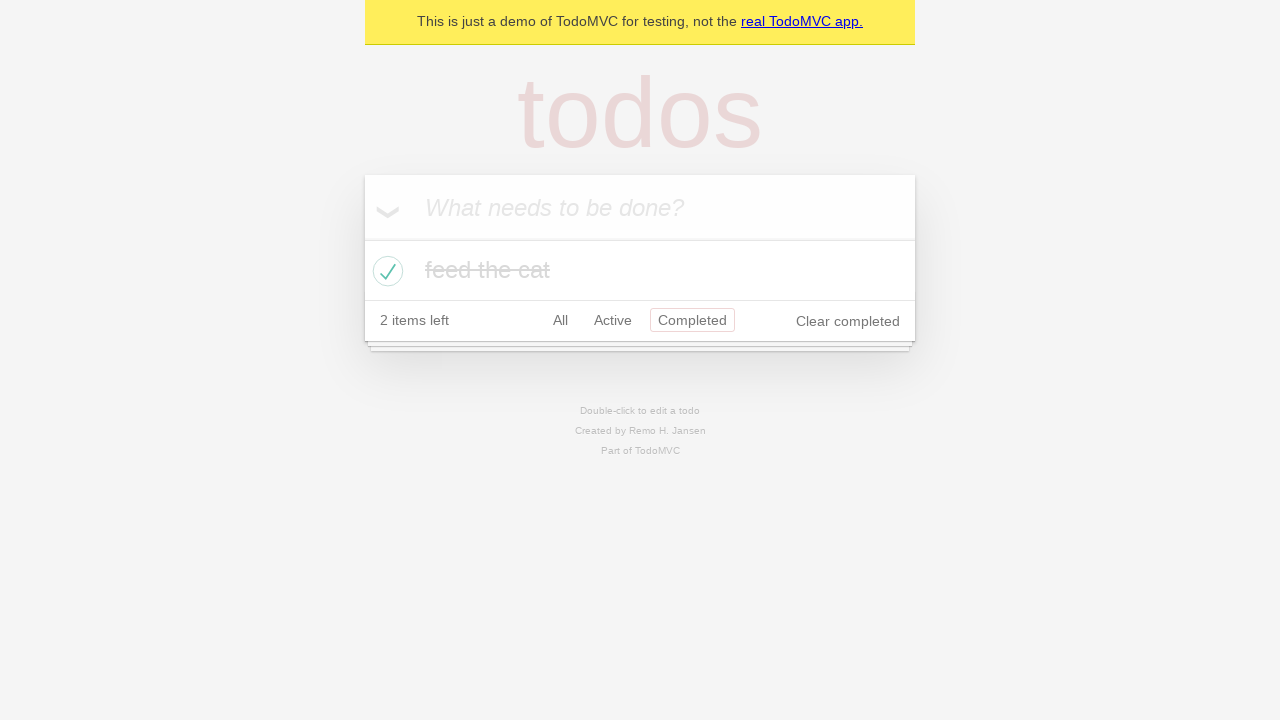

Navigated back to 'Active' filter view
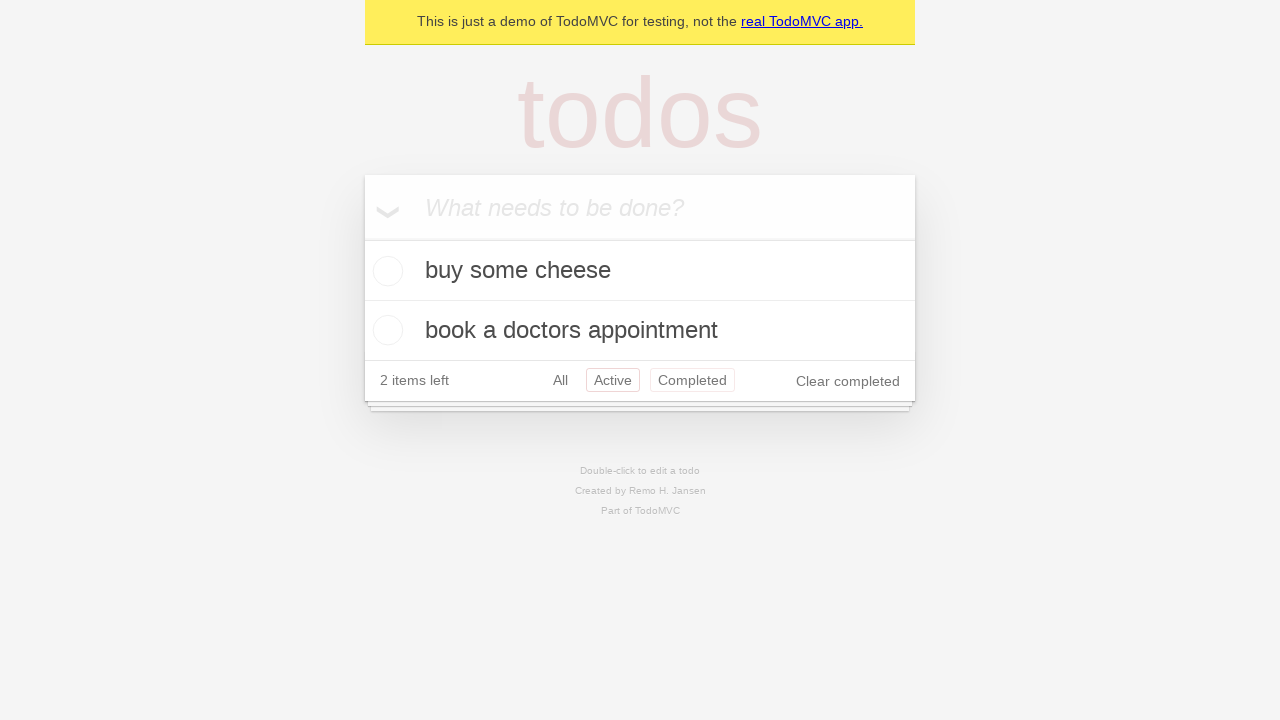

Navigated back to 'All' filter view
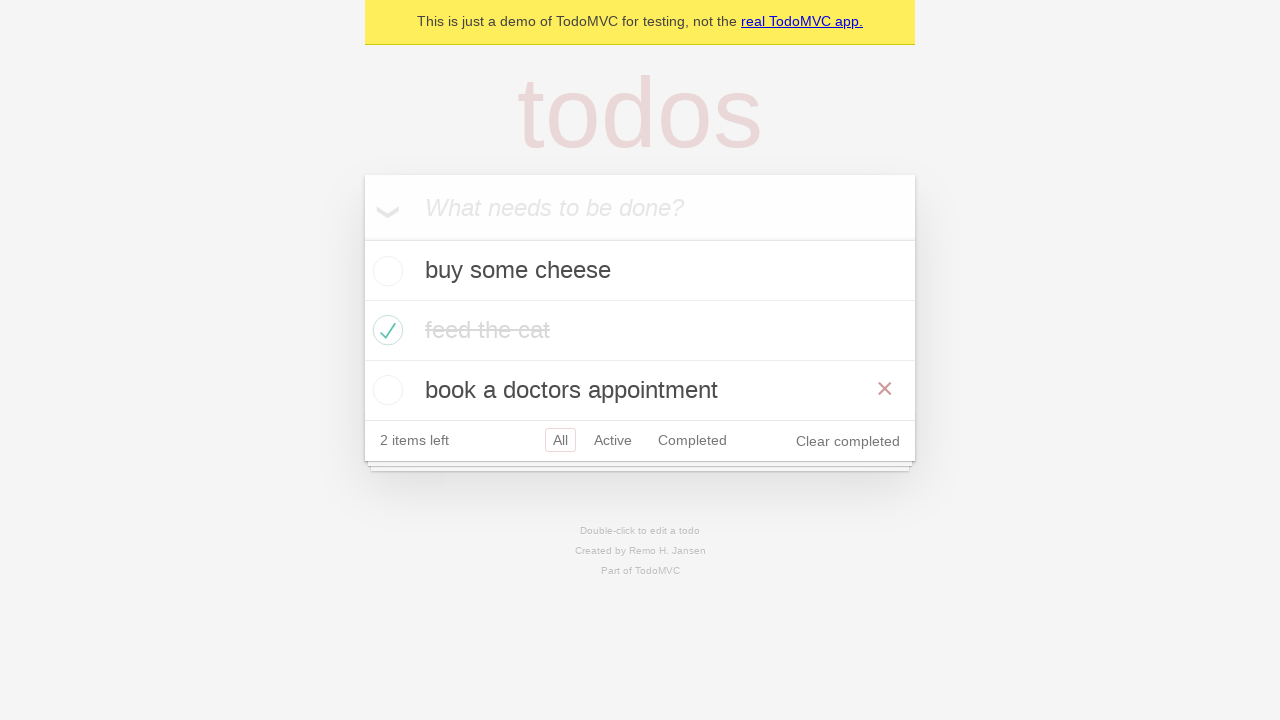

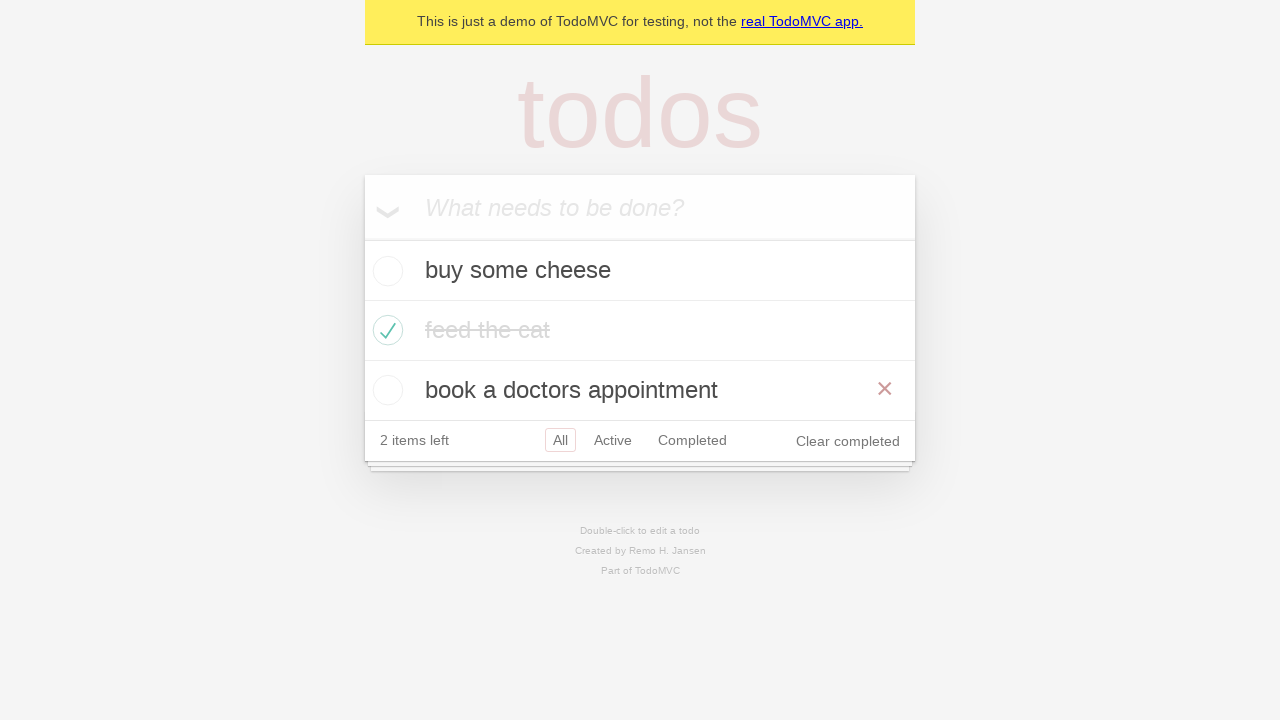